Tests selecting an option from the dropdown by its value attribute and verifies the selection

Starting URL: https://the-internet.herokuapp.com/dropdown

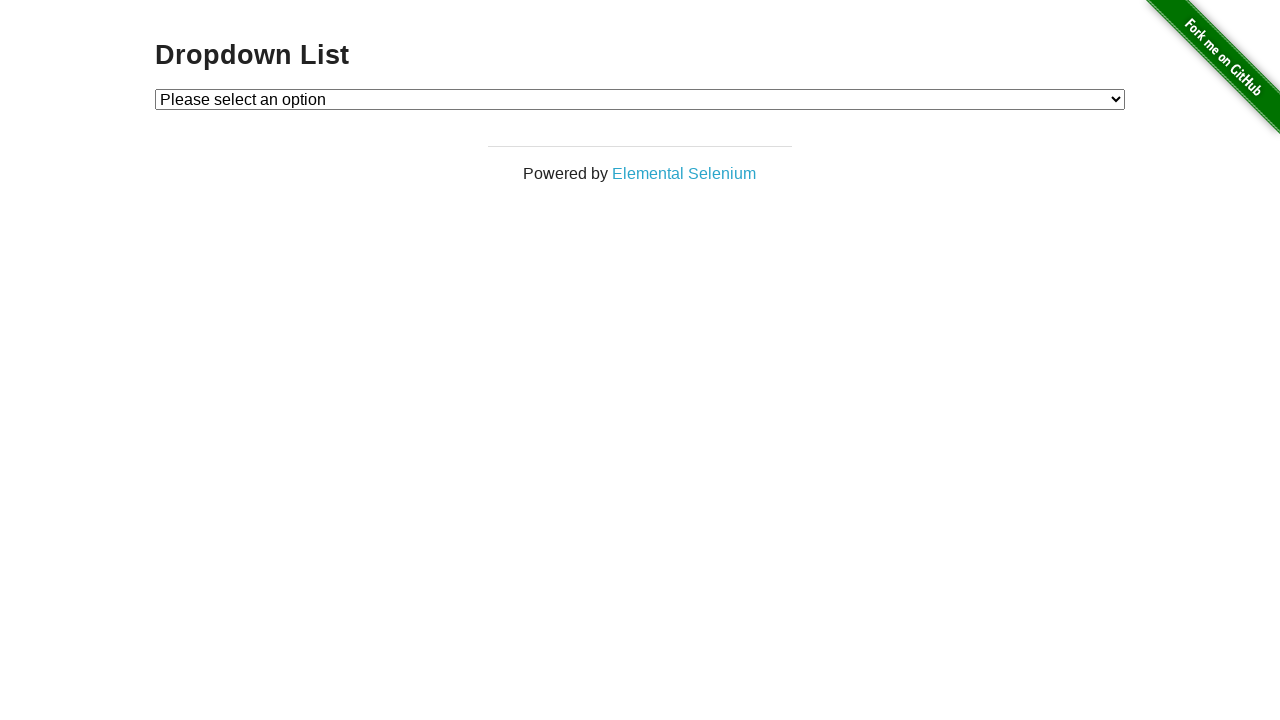

Navigated to dropdown page
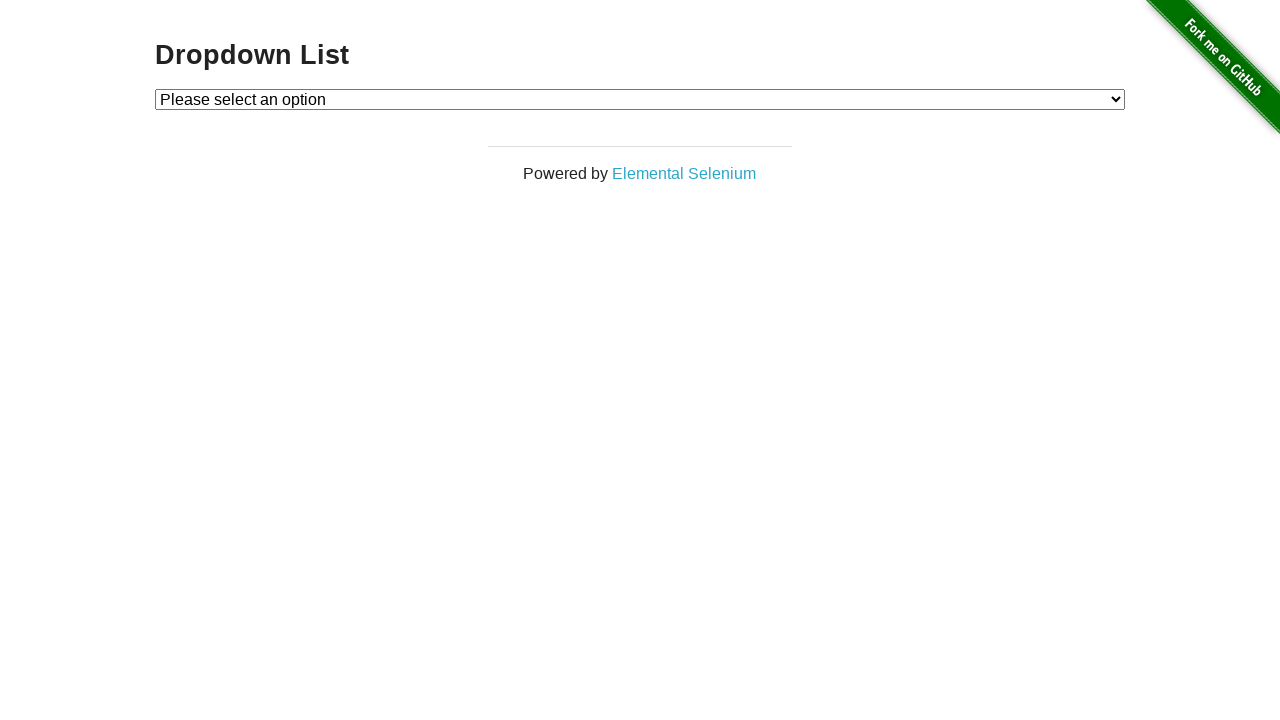

Selected option with value '2' from dropdown on #dropdown
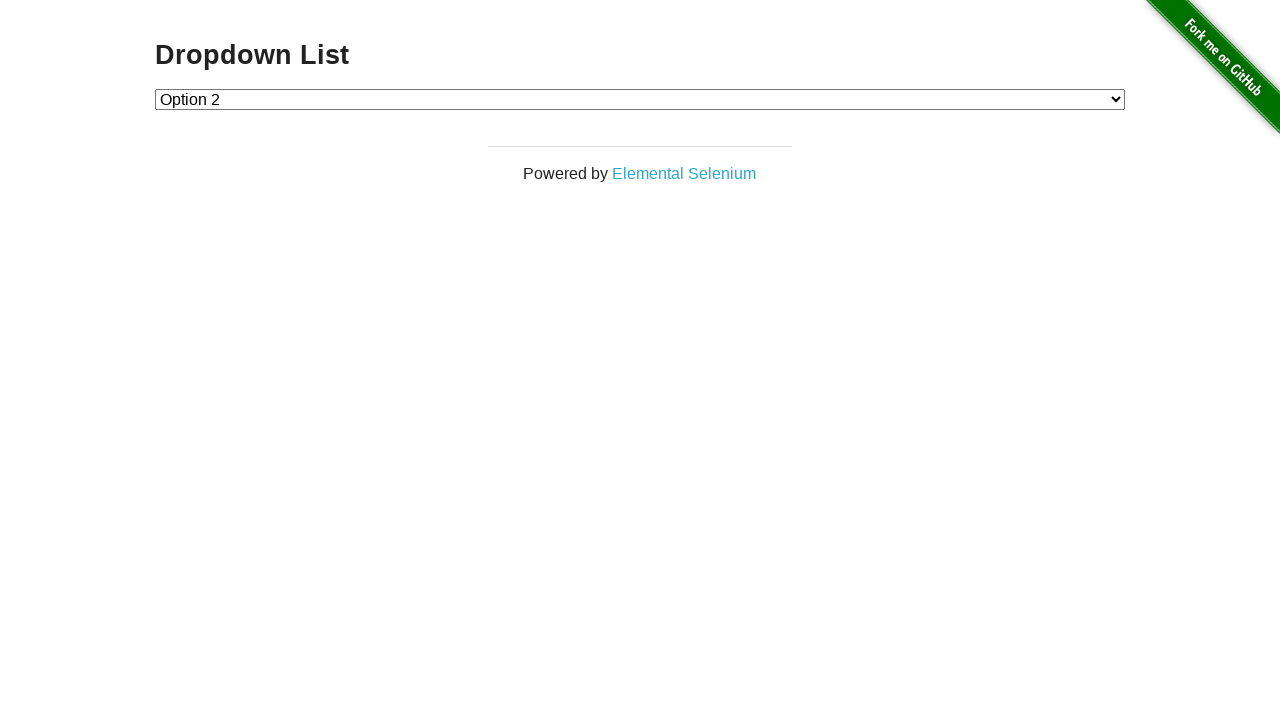

Retrieved text content of selected option
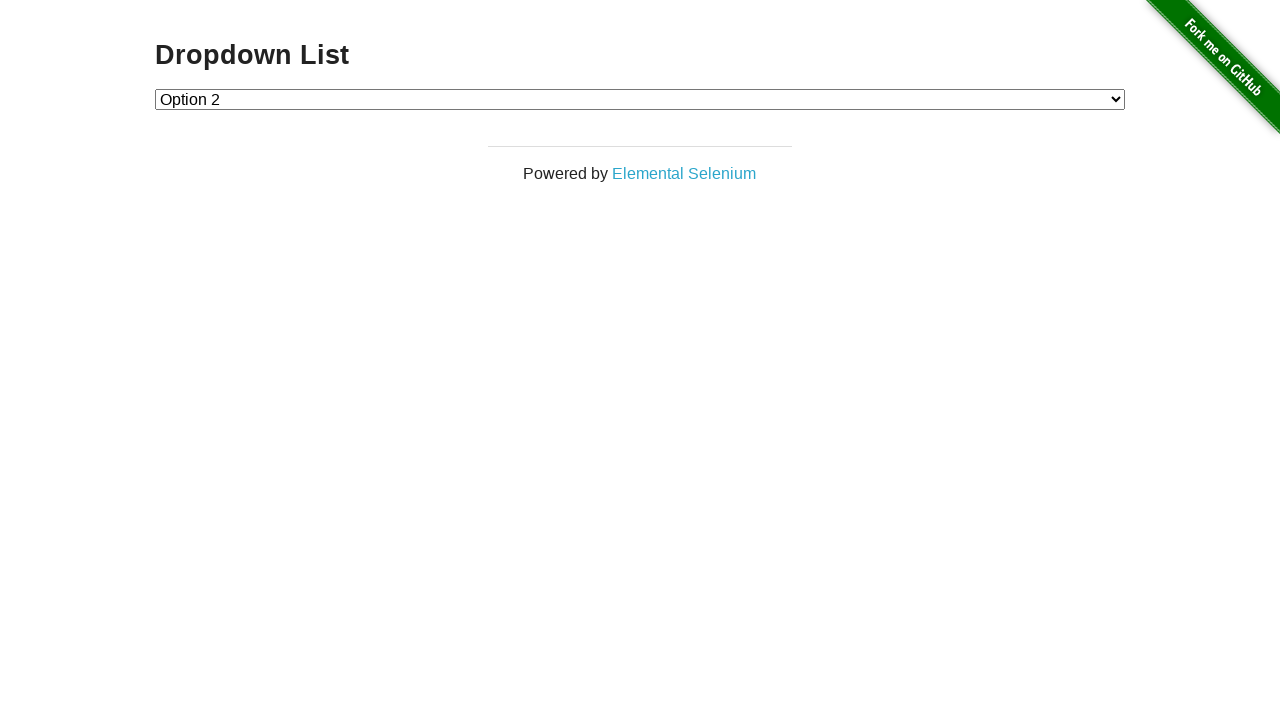

Verified that 'Option 2' is displayed in selected option
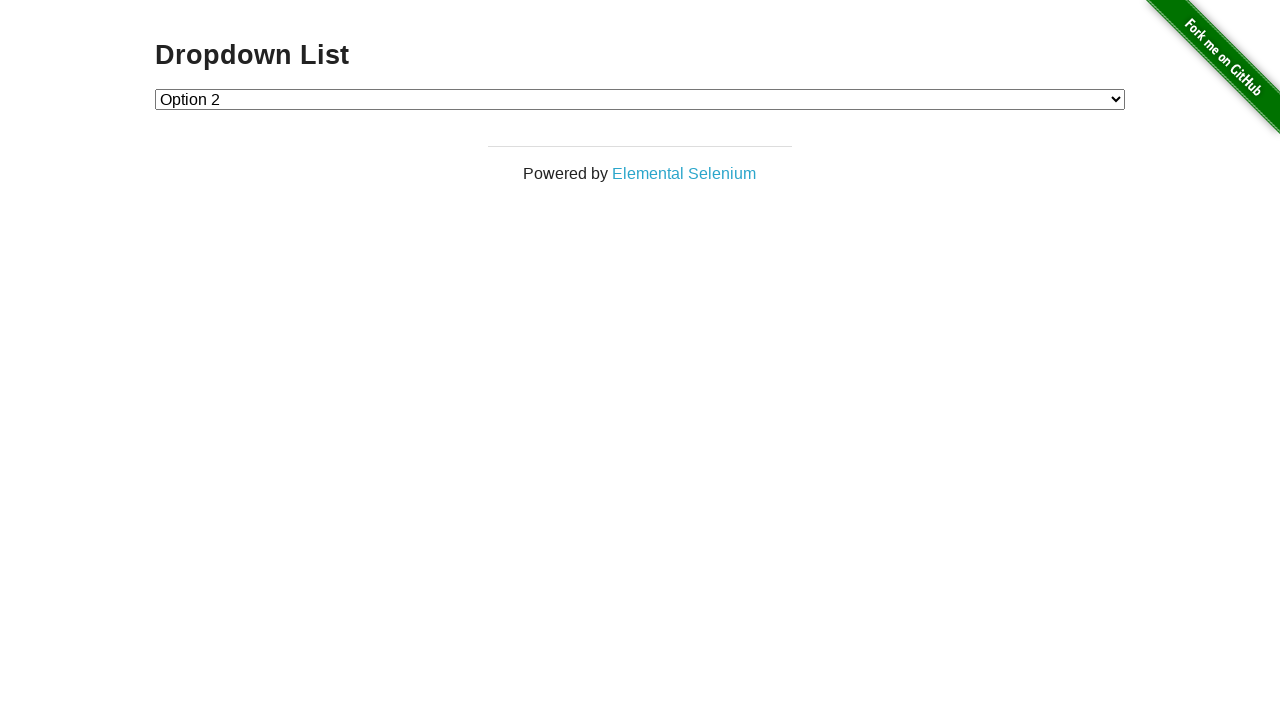

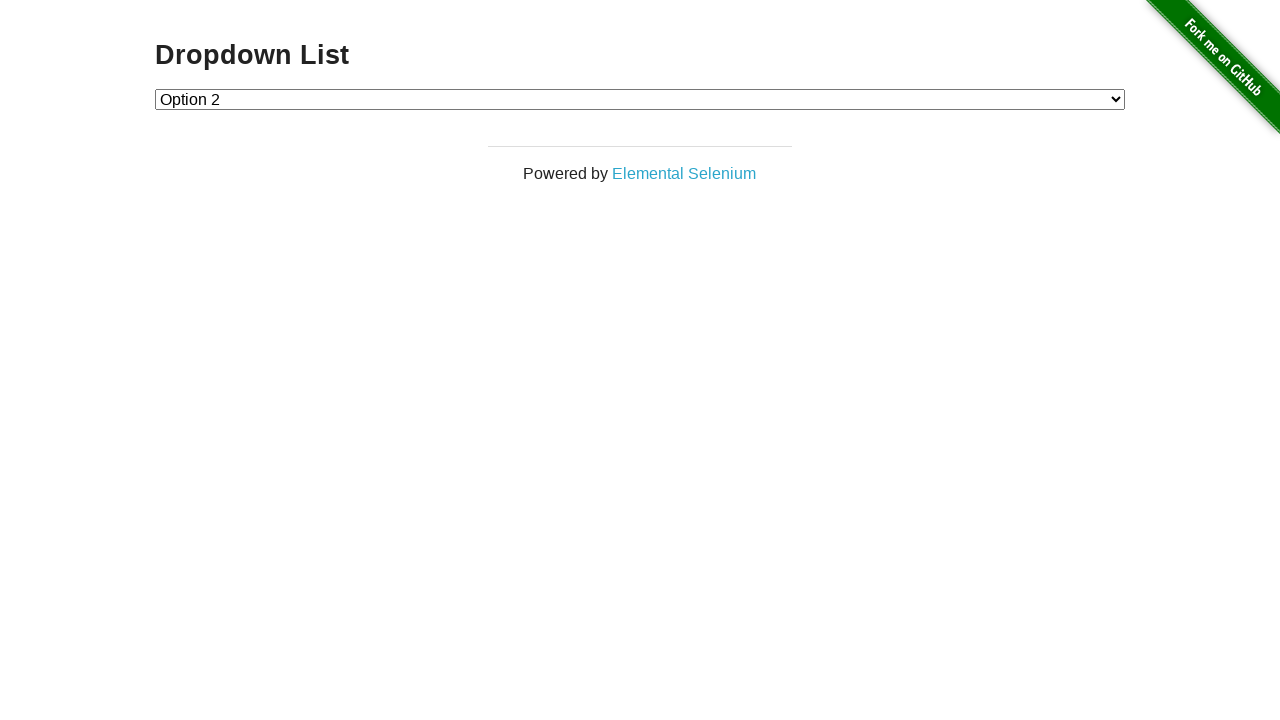